Tests page scrolling functionality on Hotels.com by scrolling down and then back up using JavaScript

Starting URL: https://www.hotels.com

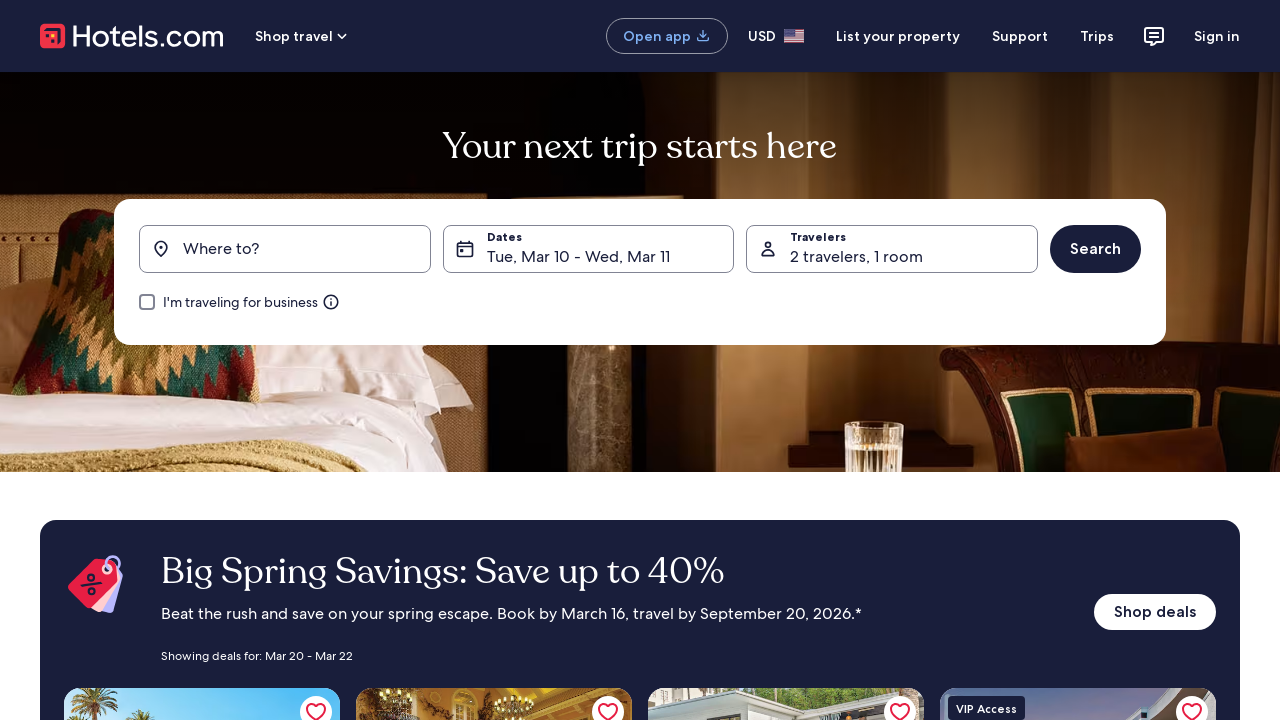

Scrolled down 700 pixels on Hotels.com page
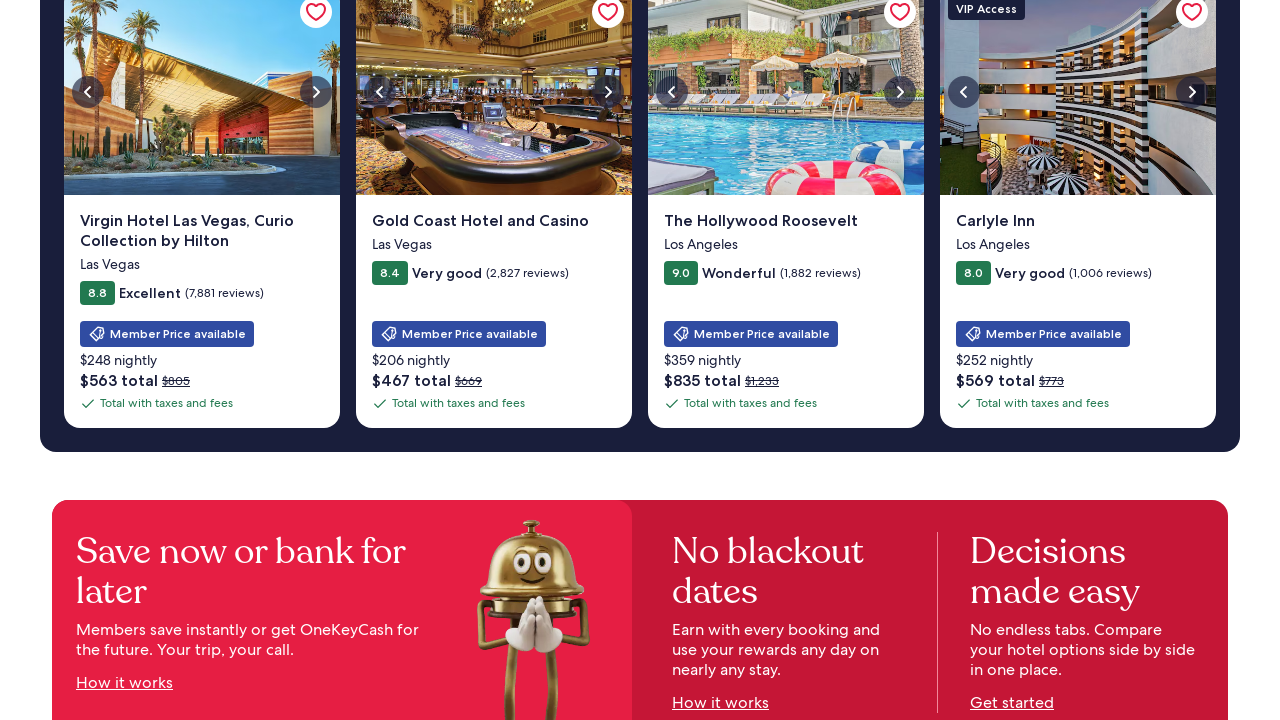

Waited 500ms for scroll animation to complete
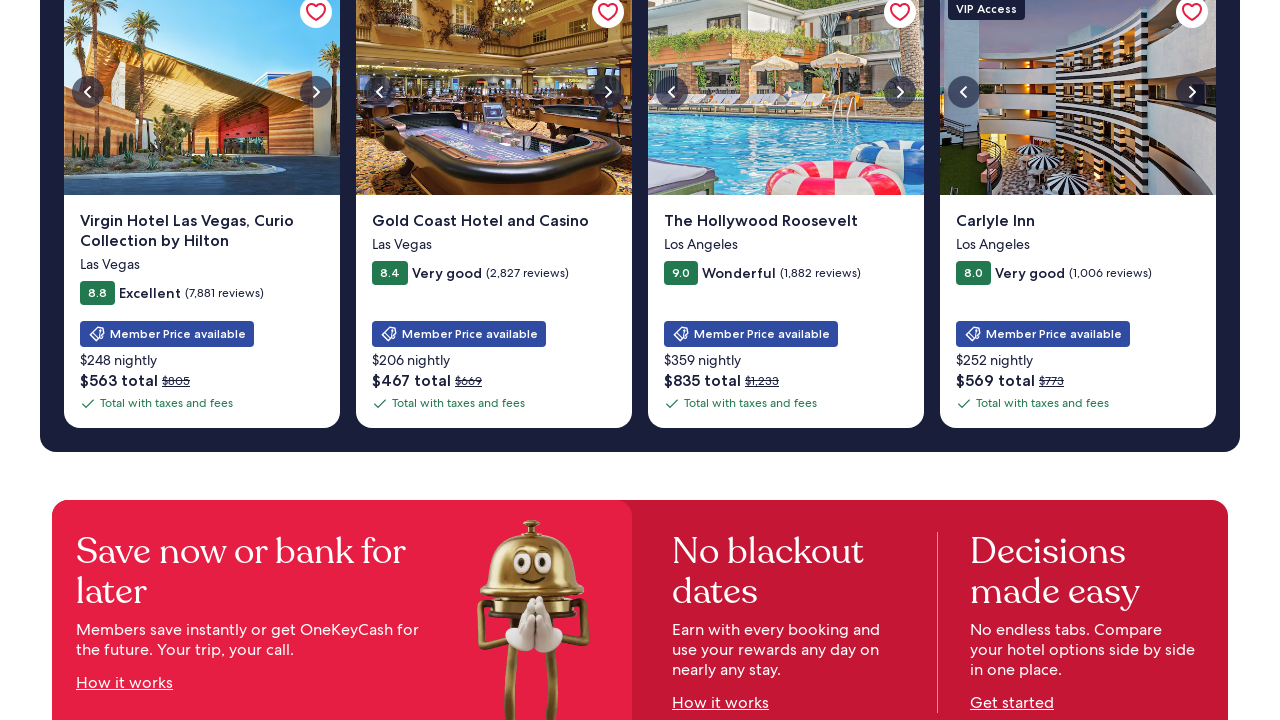

Scrolled back up 700 pixels to original position
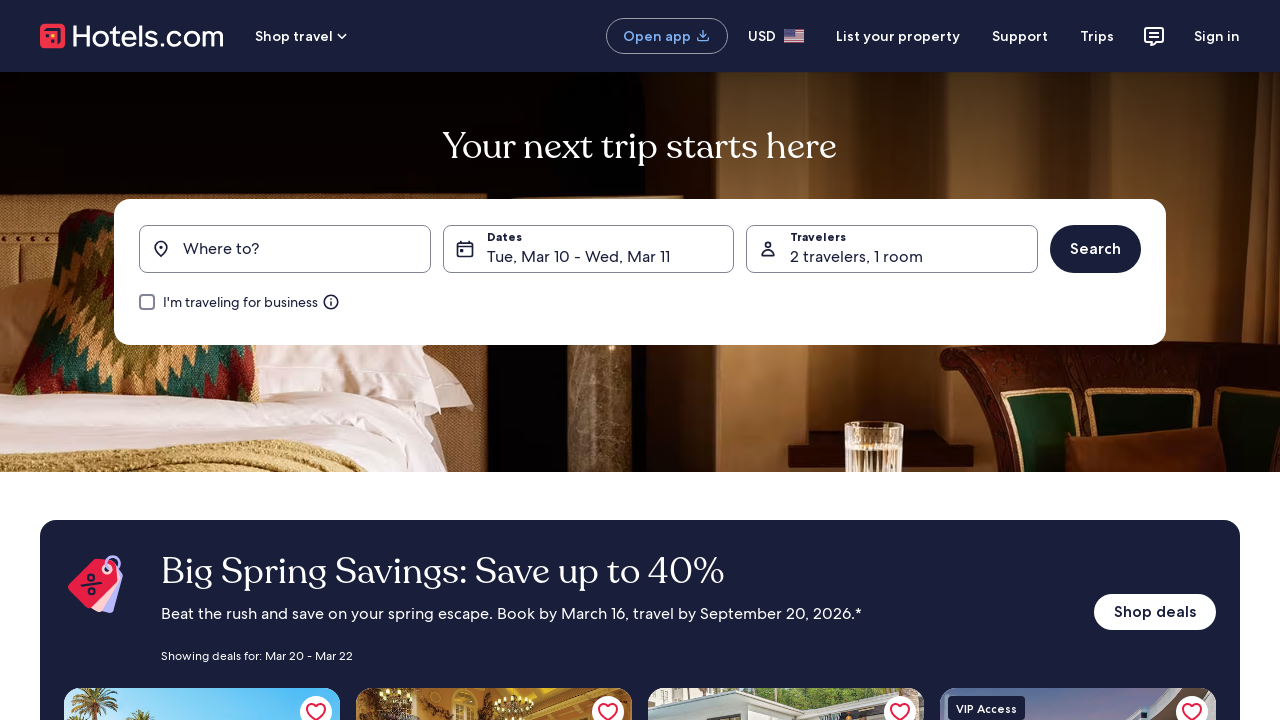

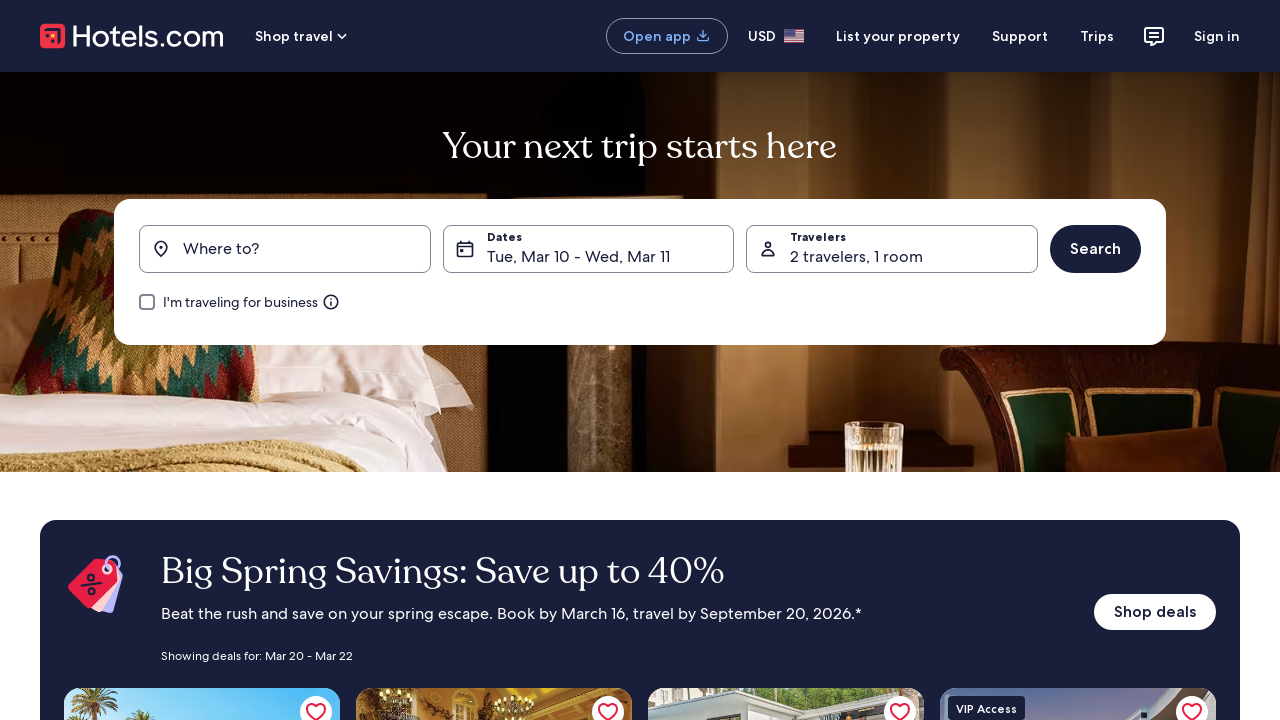